Tests dropdown selection by reading two numbers from the page, calculating their sum, selecting the sum value from a dropdown, and submitting the form.

Starting URL: http://suninjuly.github.io/selects1.html

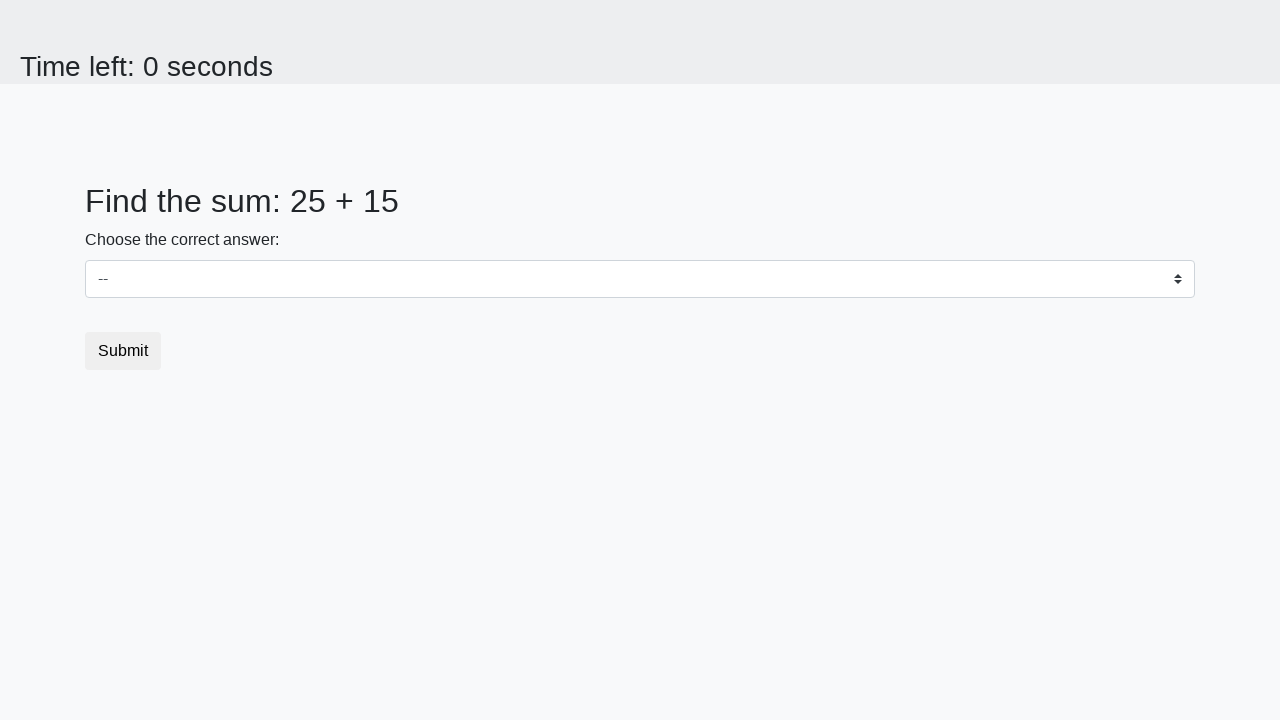

Read first number from #num1 element
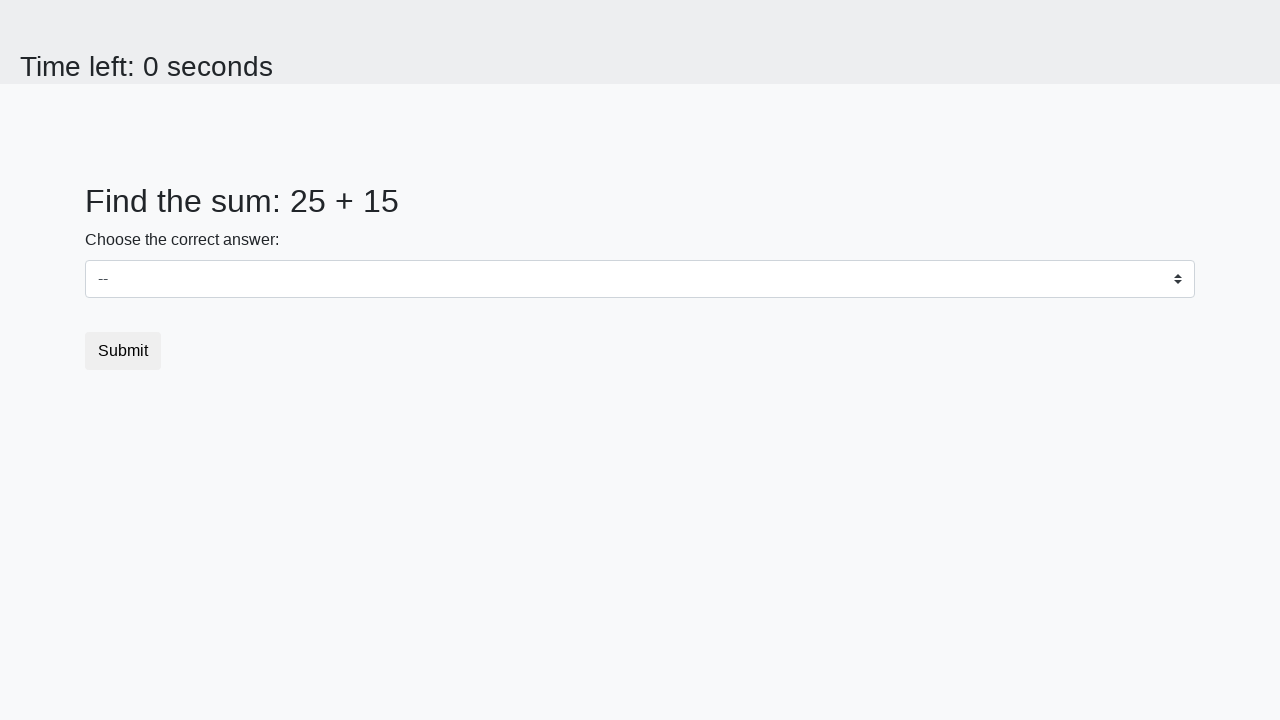

Read second number from #num2 element
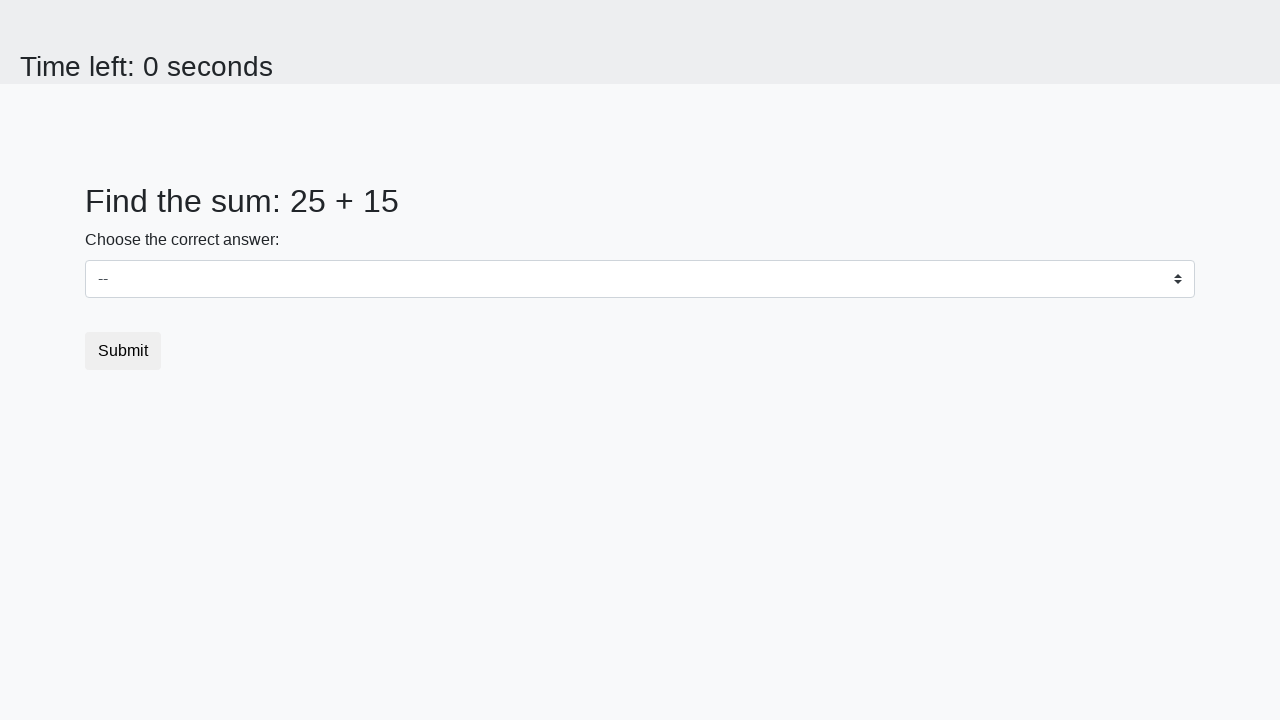

Calculated sum: 25 + 15 = 40
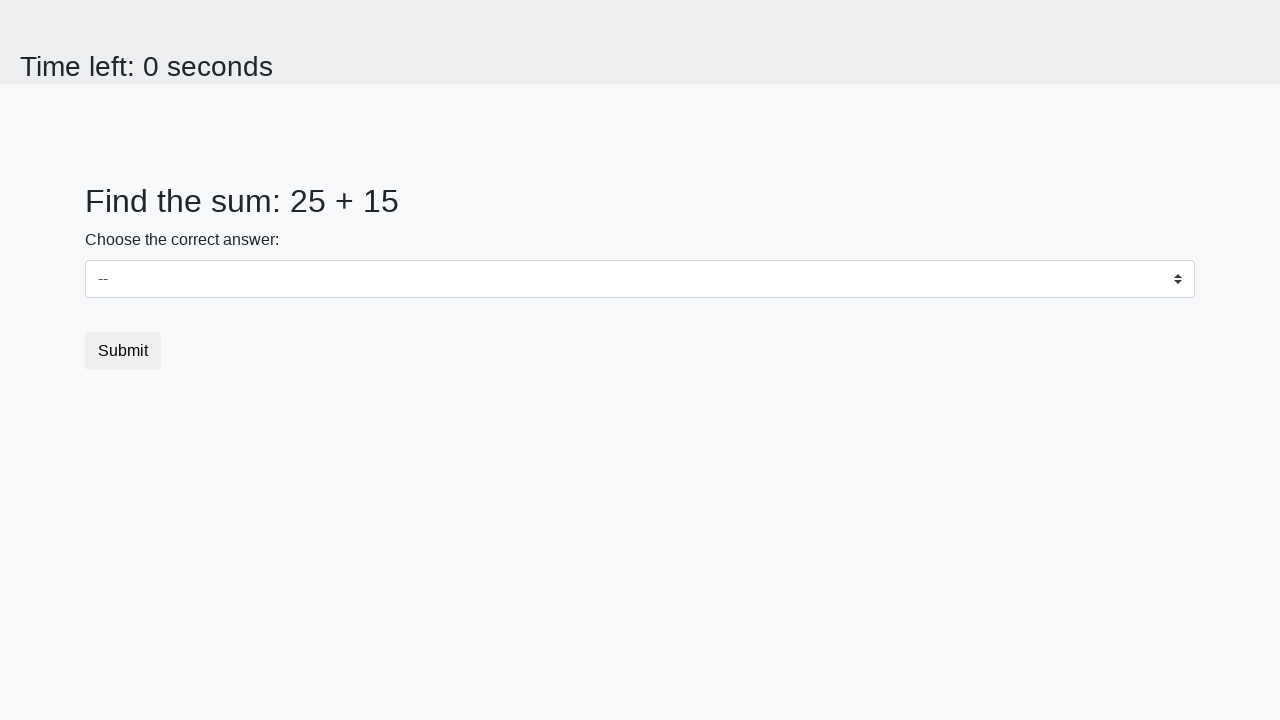

Selected value '40' from dropdown on #dropdown
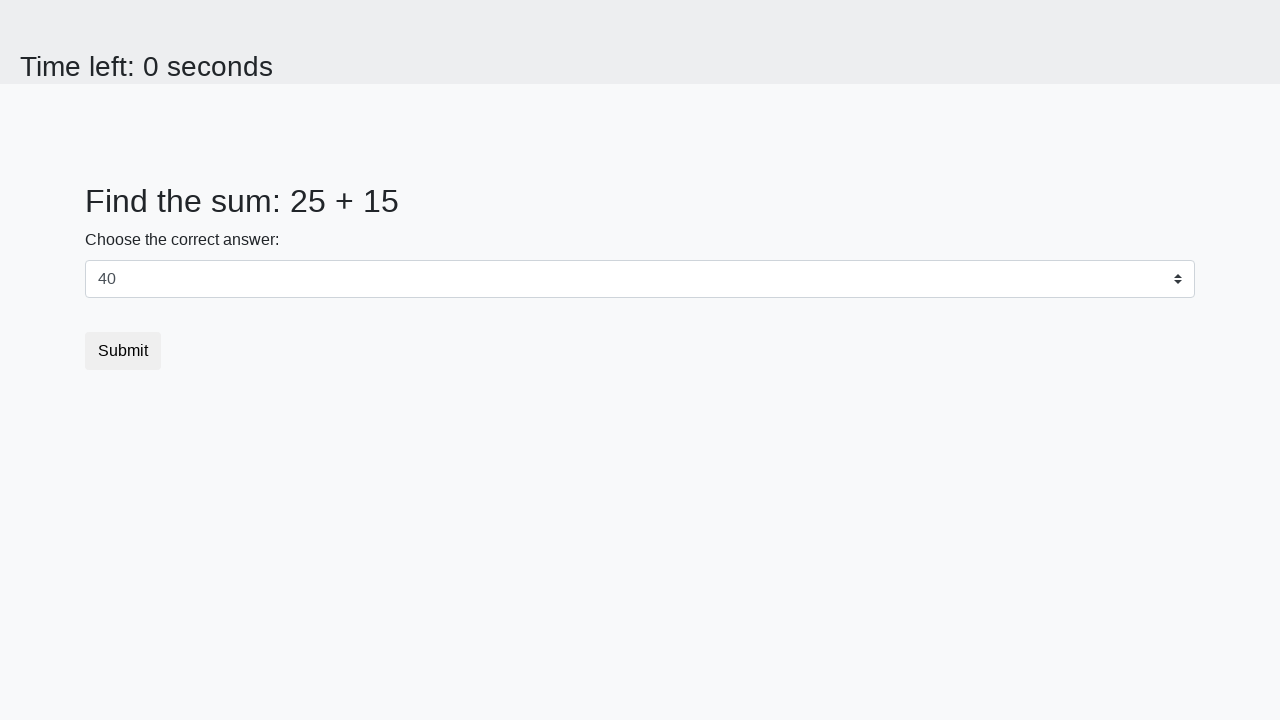

Clicked submit button at (123, 351) on button[type='submit']
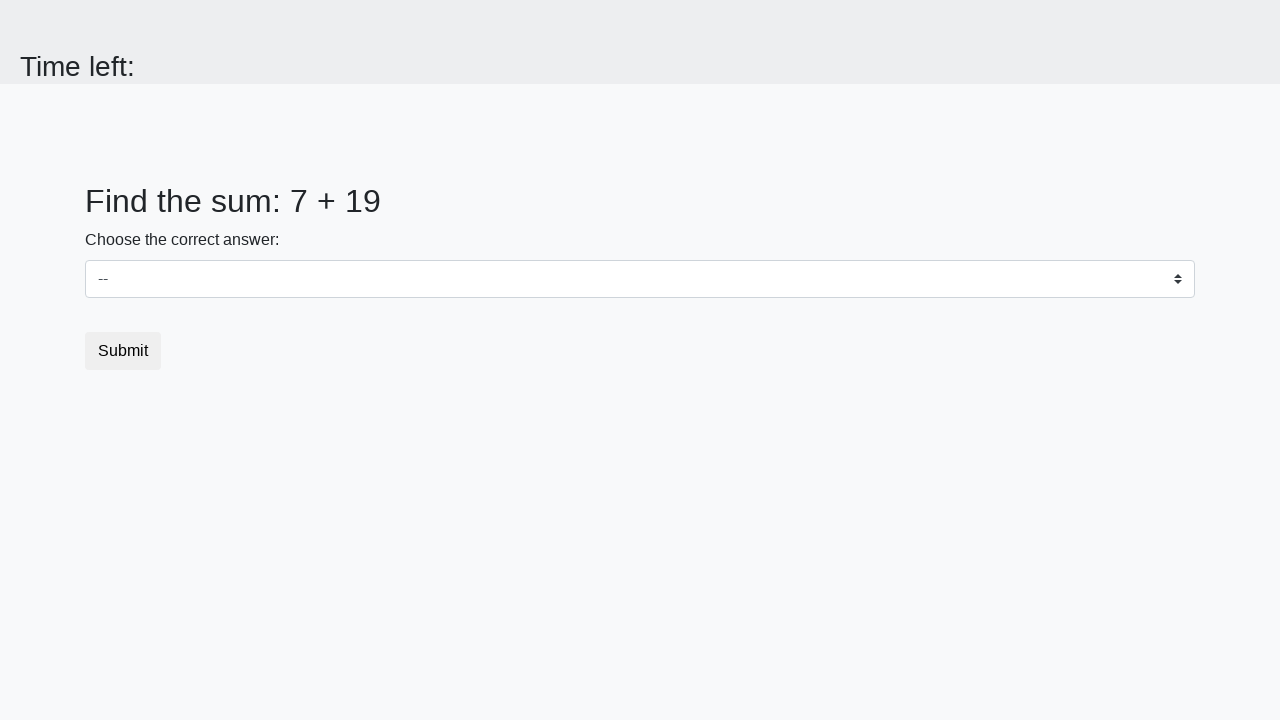

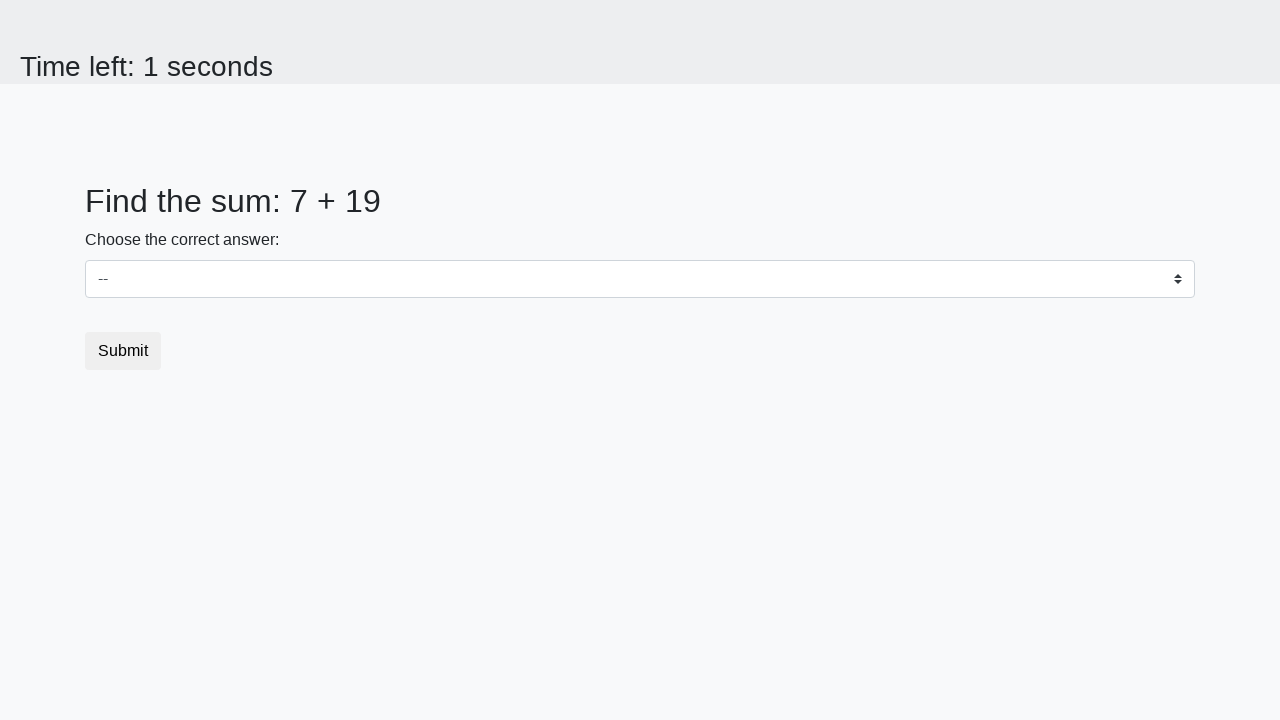